Tests double click functionality by double-clicking on the A/B Testing link and verifying navigation

Starting URL: https://practice.cydeo.com/

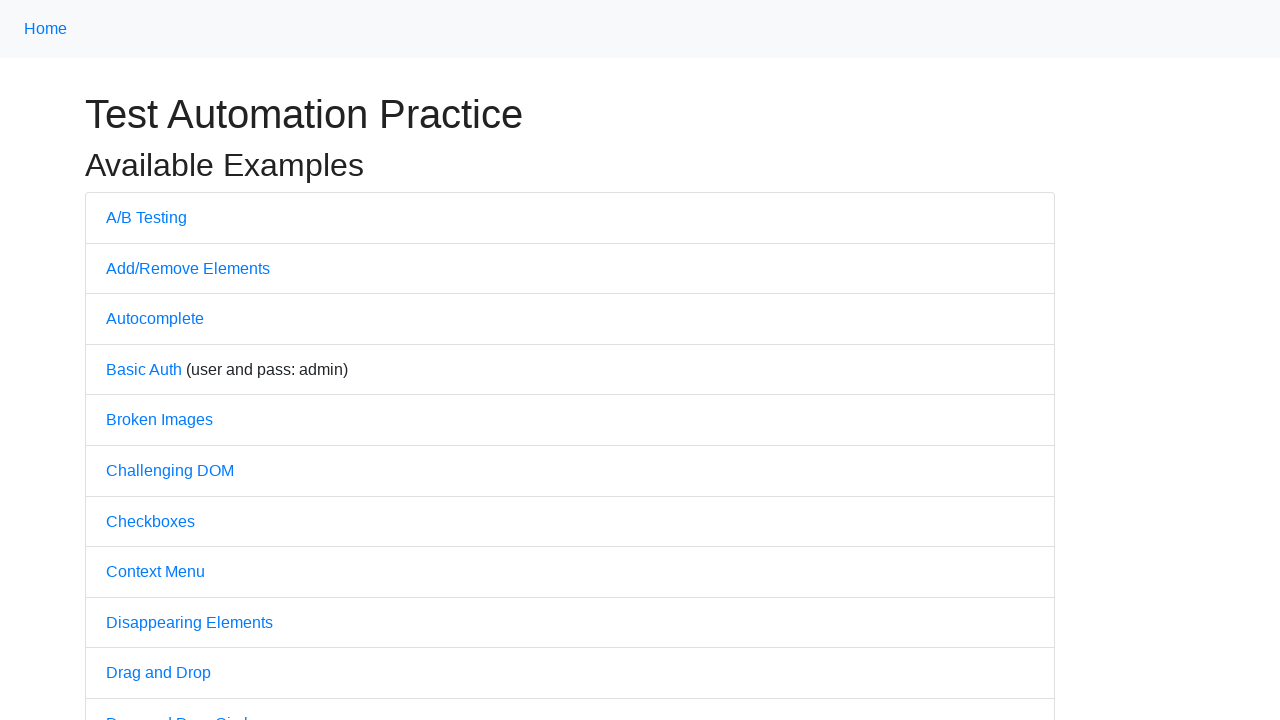

Double-clicked on A/B Testing link at (146, 217) on text='A/B Testing'
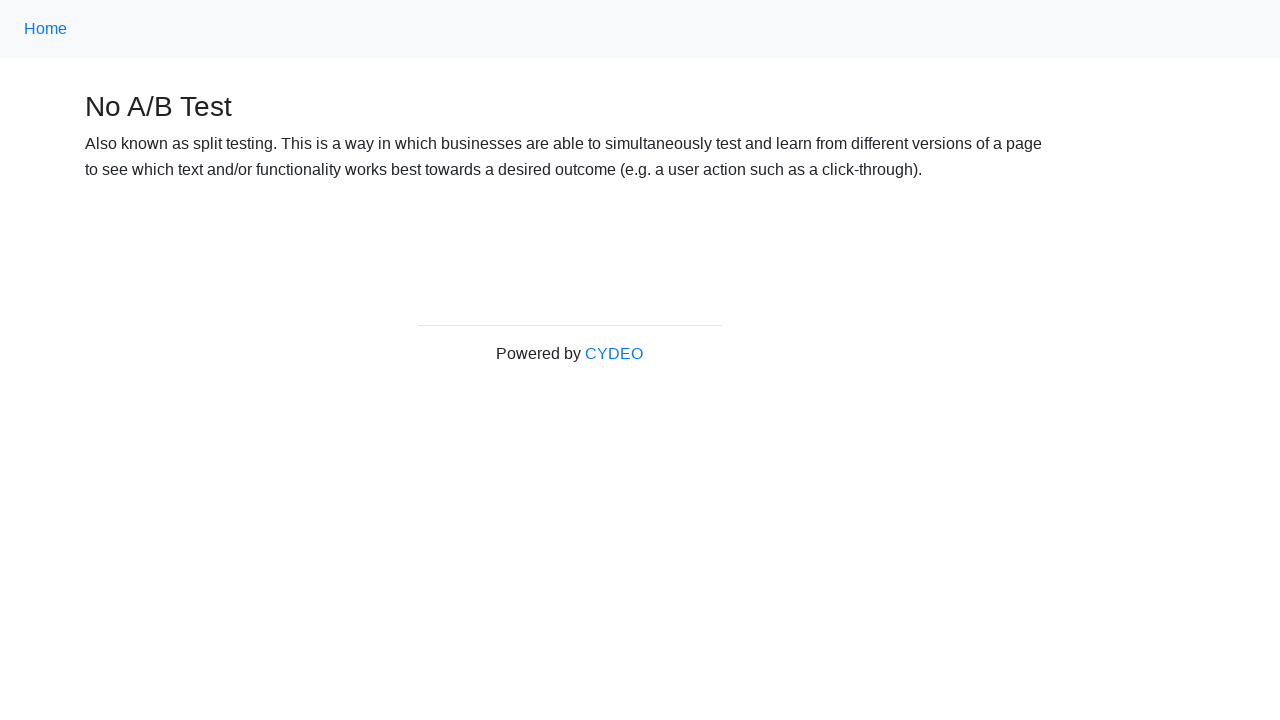

Verified navigation to A/B Testing page
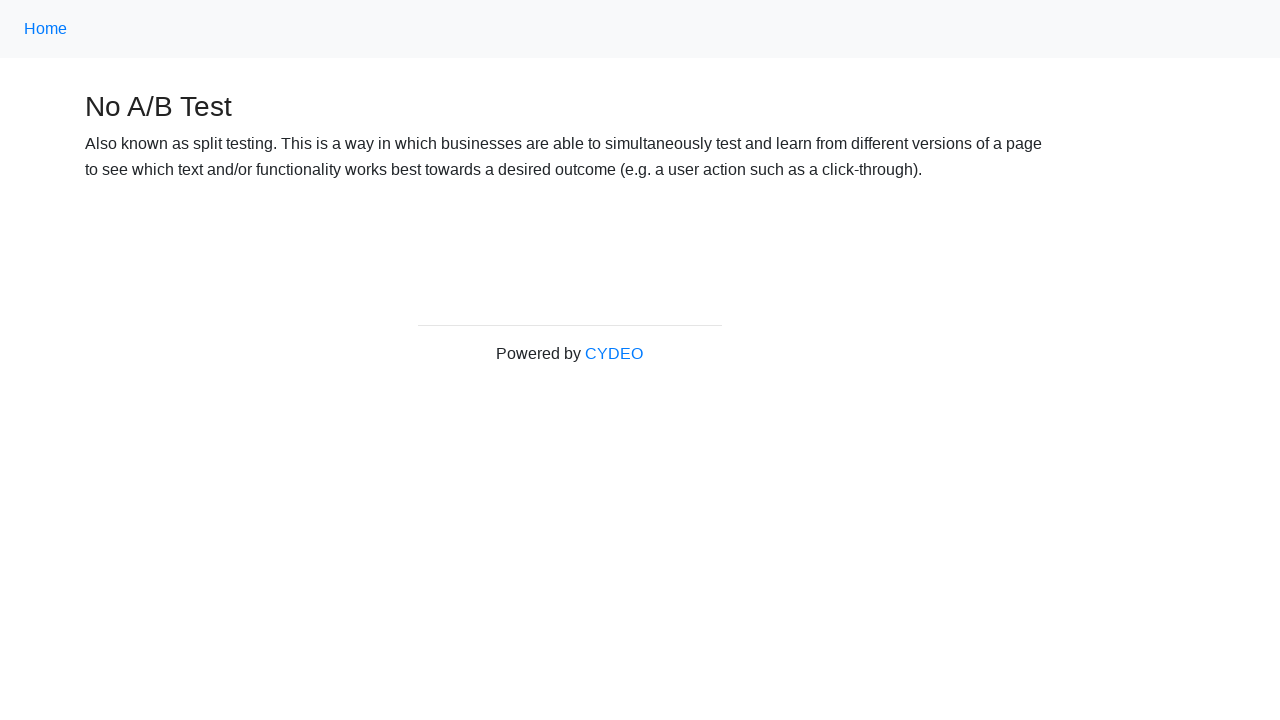

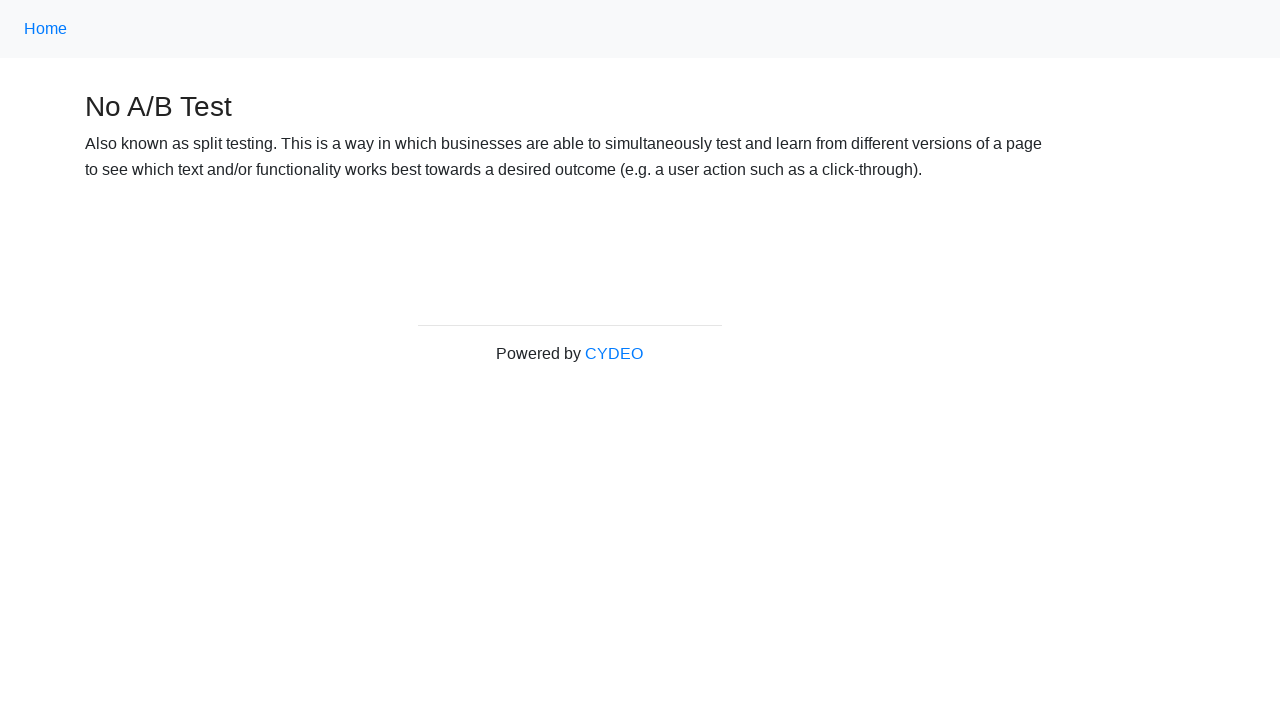